Verifies that the login form displays correct placeholder text for username and password fields

Starting URL: https://opensource-demo.orangehrmlive.com/

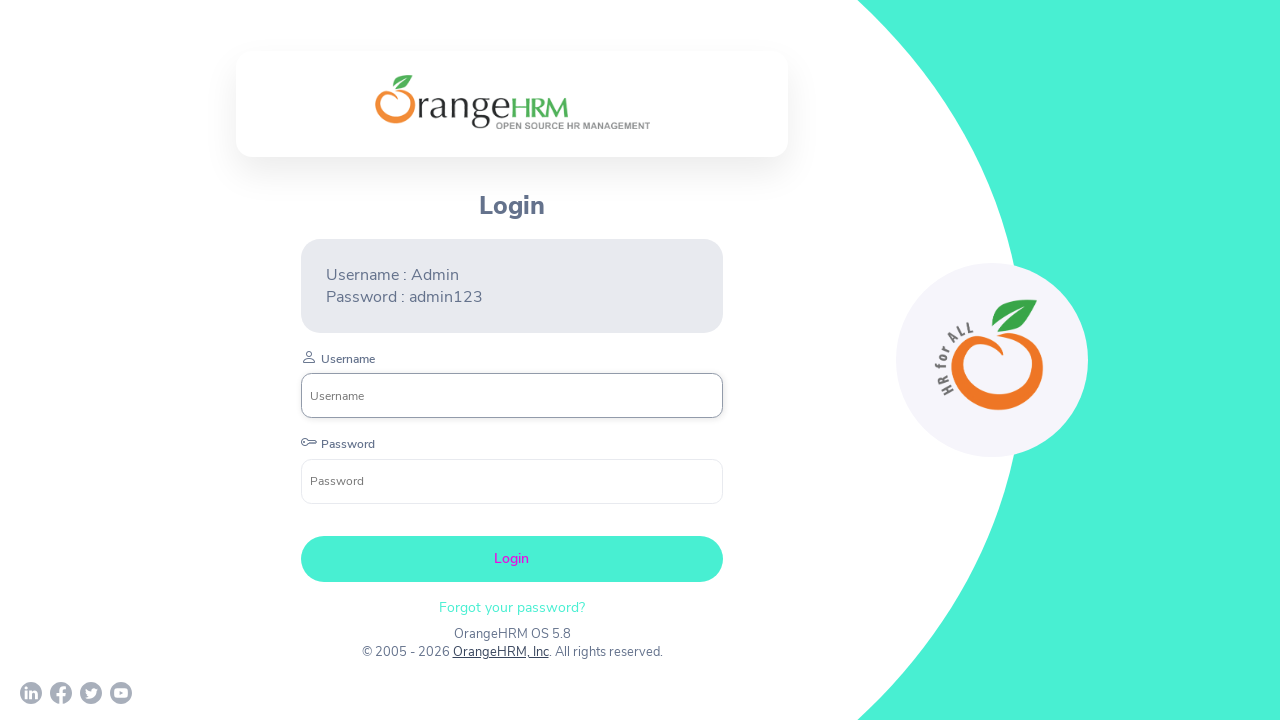

Navigated to OrangeHRM login page
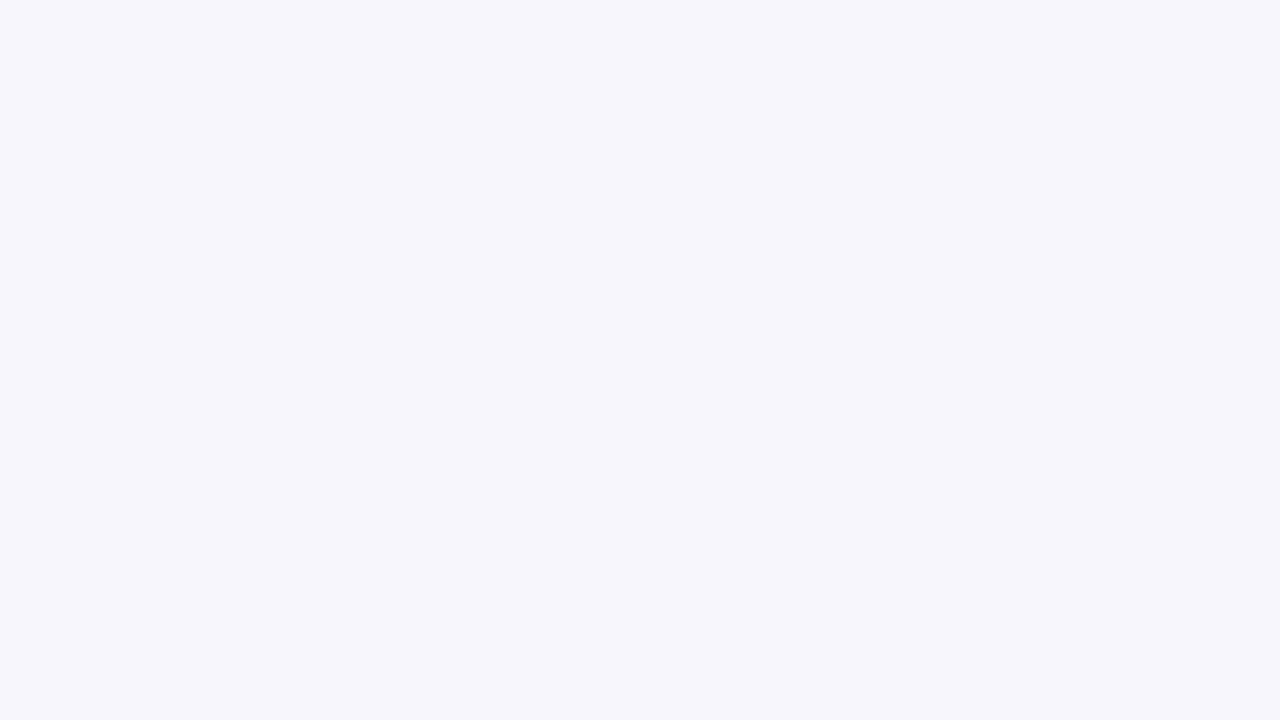

Retrieved placeholder text from username field
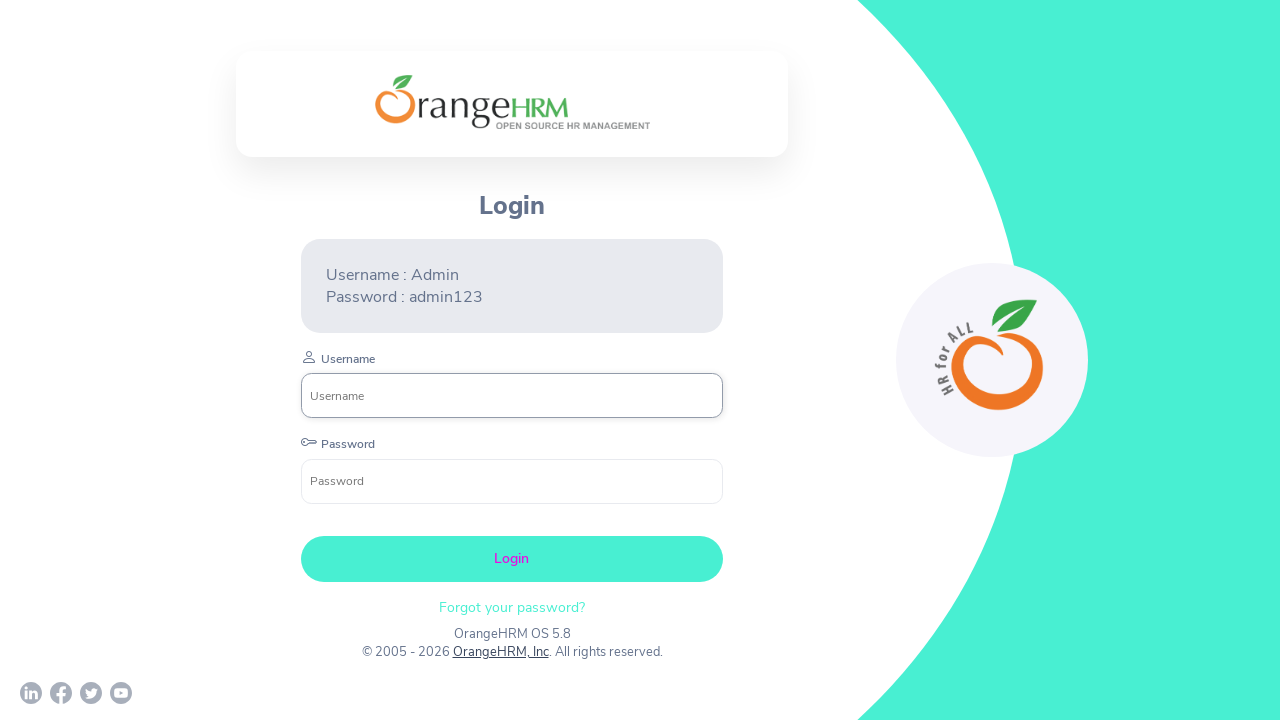

Verified username placeholder is 'Username'
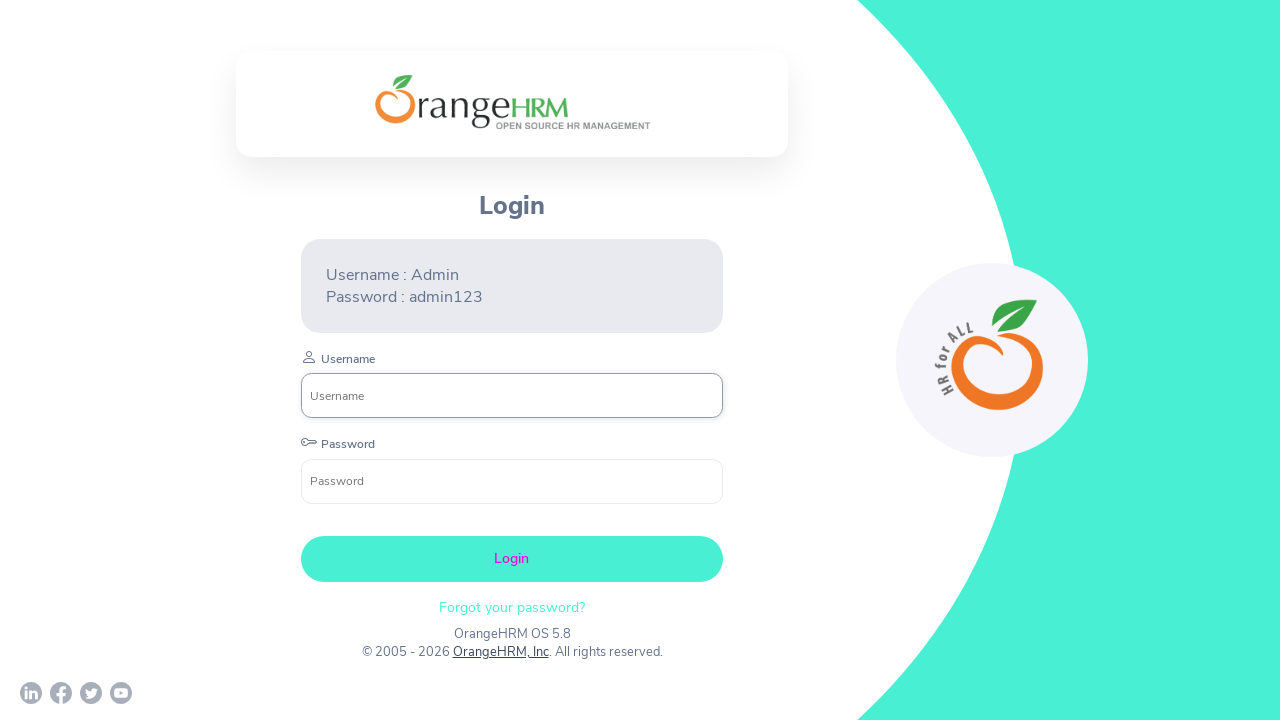

Retrieved placeholder text from password field
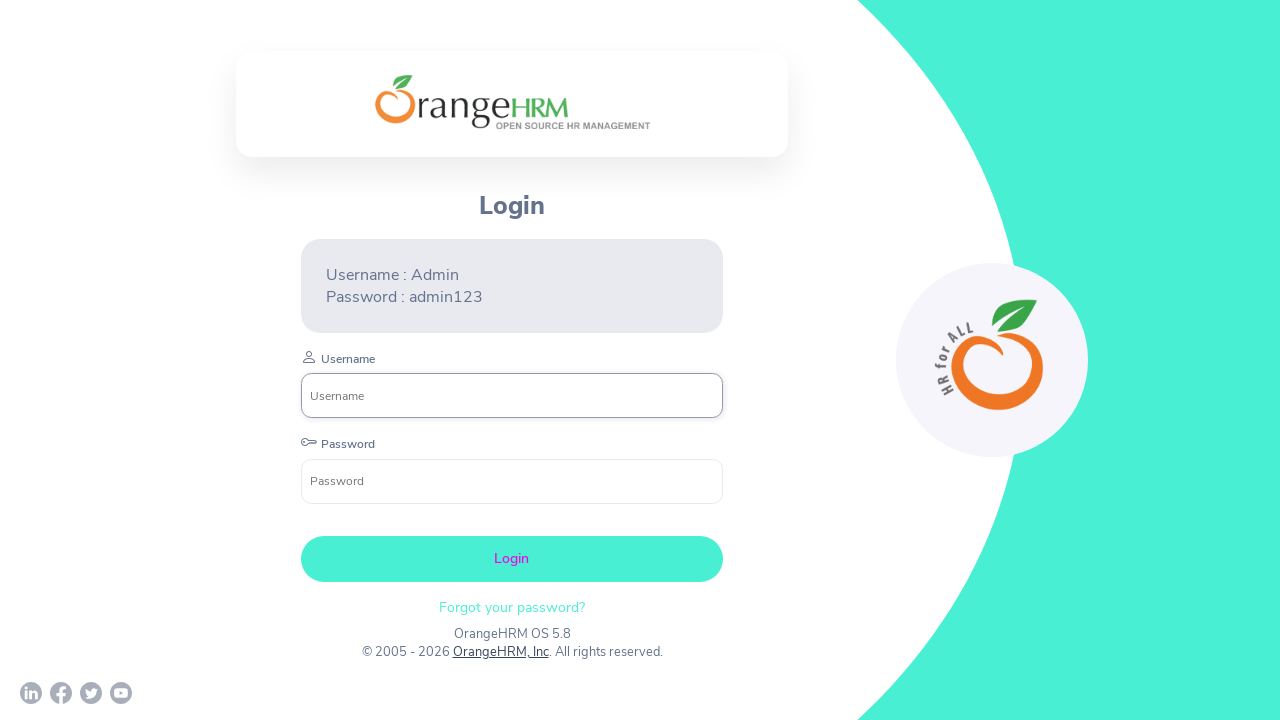

Verified password placeholder is 'Password'
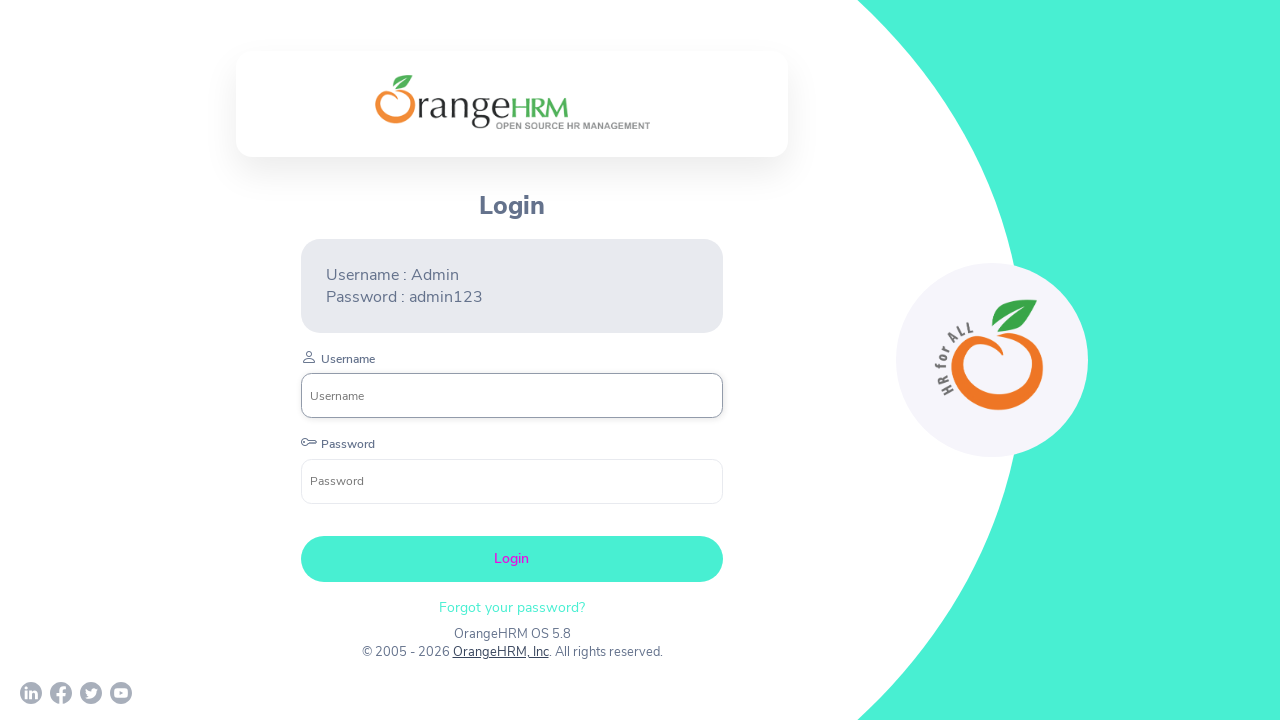

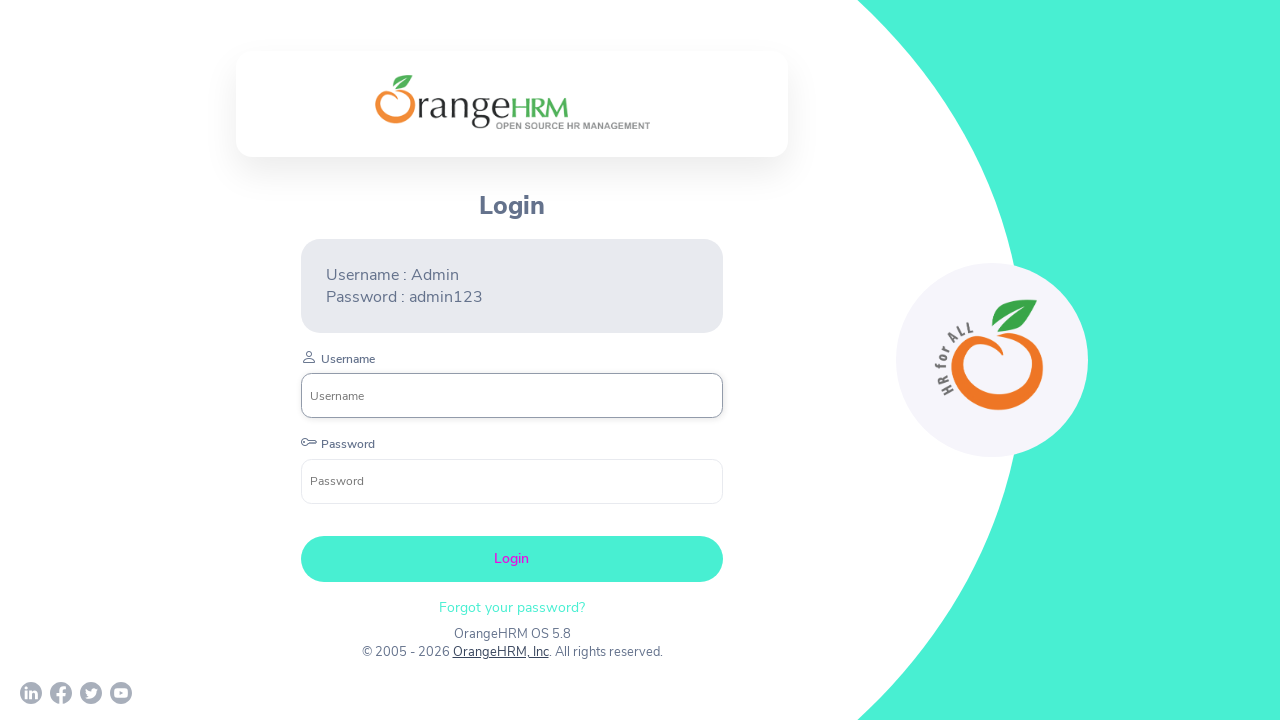